Tests triangle calculator validation when only one field is filled with a value, expecting an error message about needing 3 positive values.

Starting URL: https://www.calculator.net/triangle-calculator.html

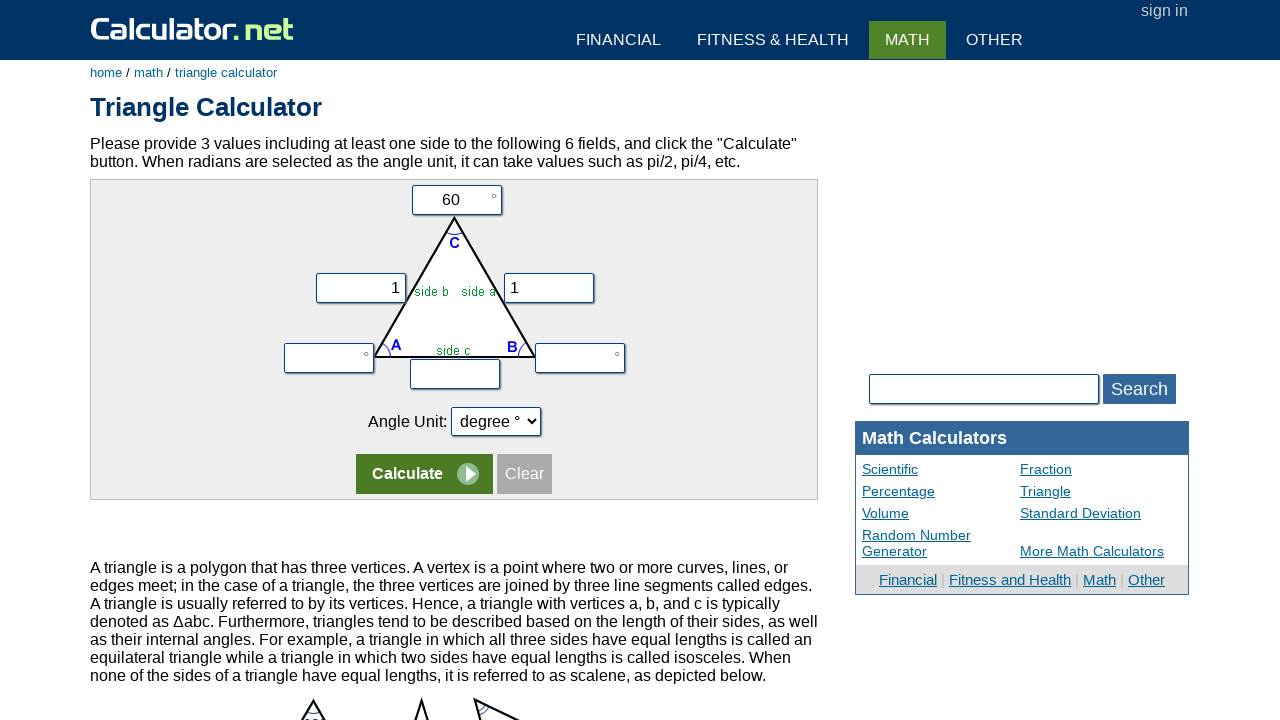

Clicked on form row to focus on a field at (454, 279) on form:nth-child(1) tr:nth-child(2)
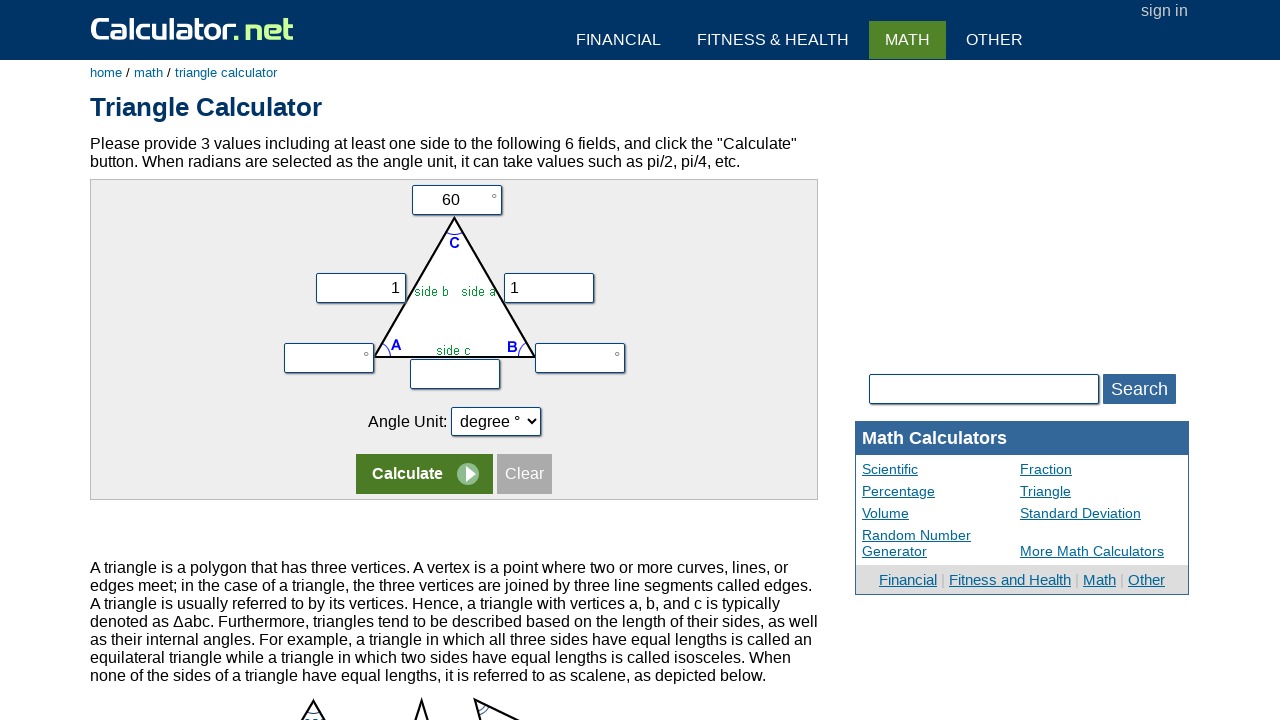

Cleared the 'vx' input field on input[name='vx']
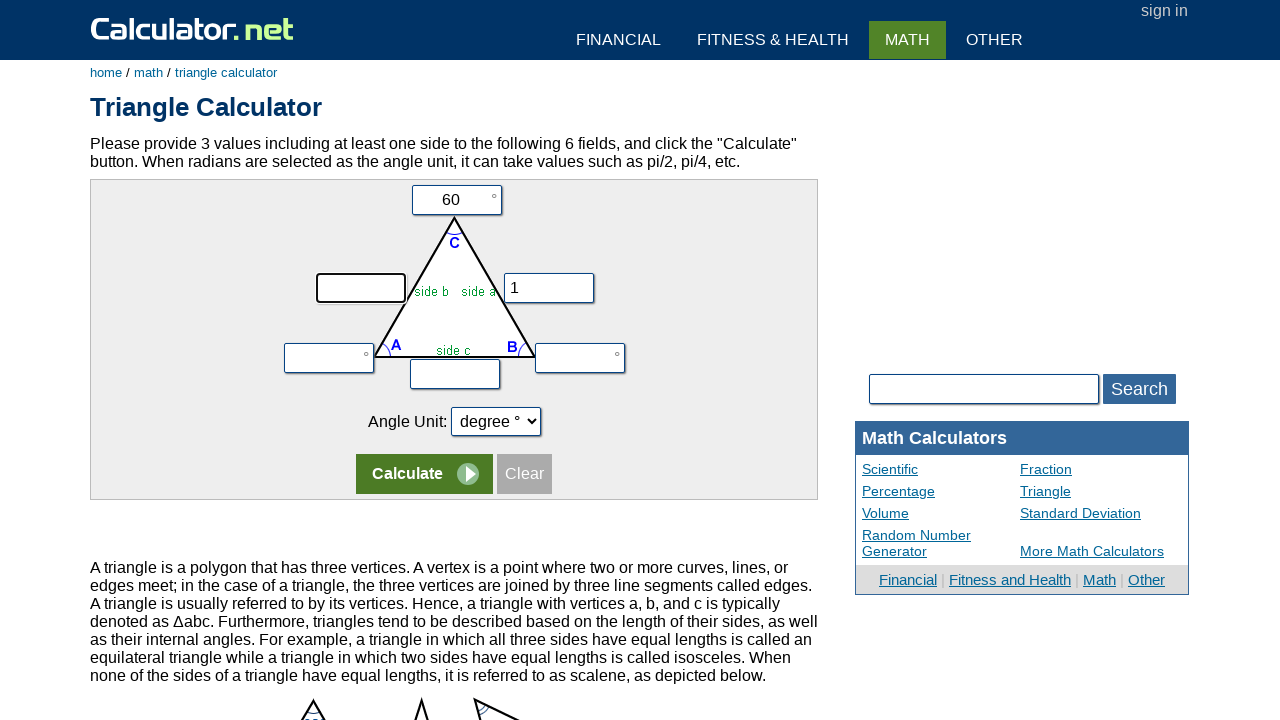

Clicked on first form row cell at (454, 200) on form:nth-child(1) tr:nth-child(1) > td
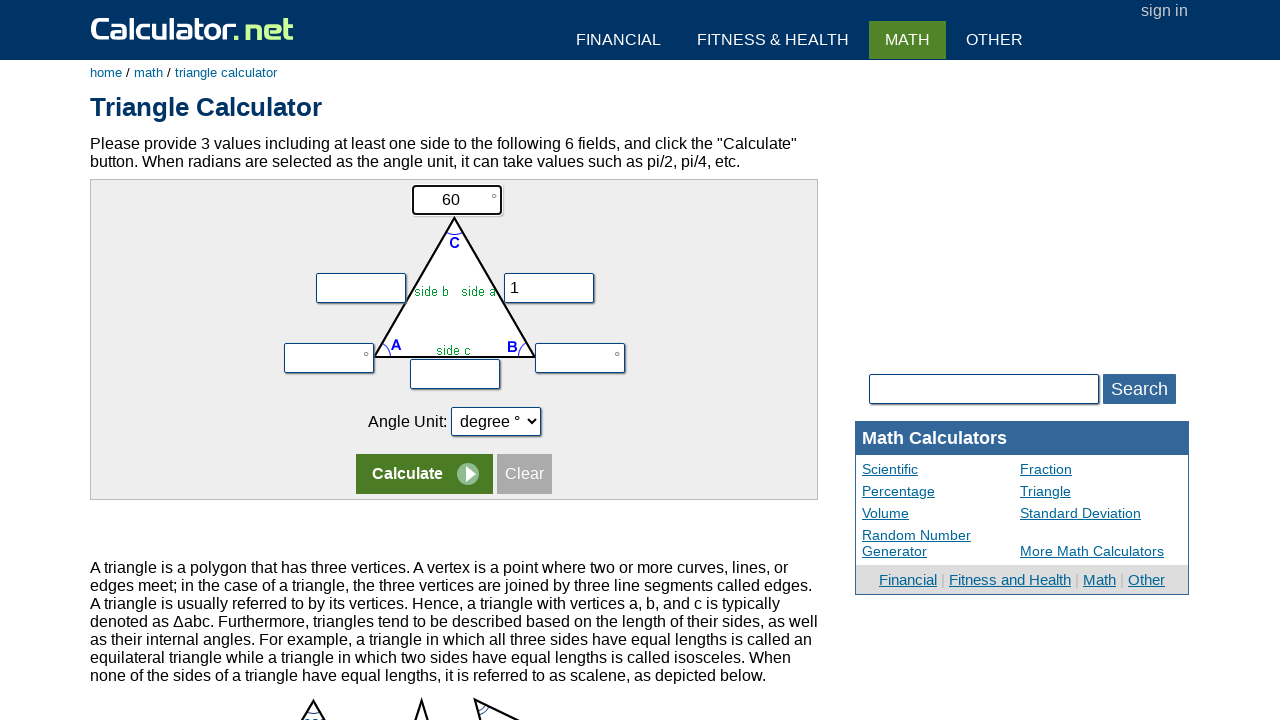

Cleared the 'vc' input field on input[name='vc']
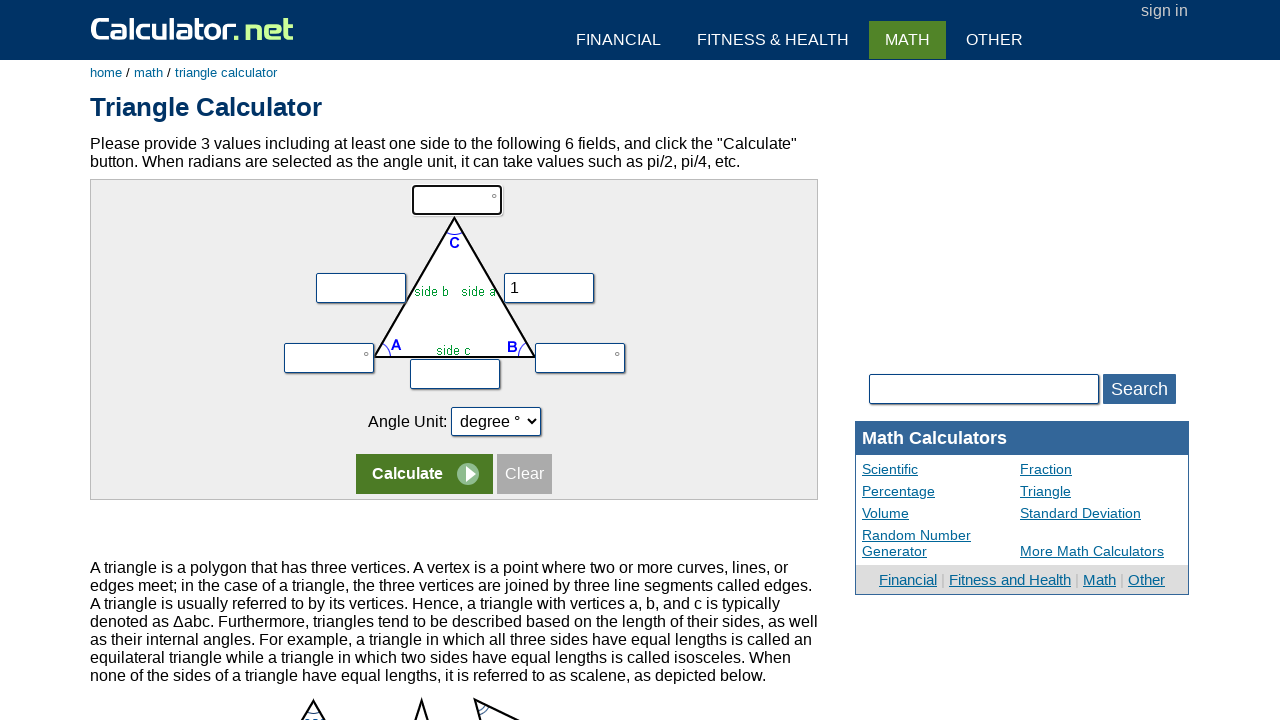

Clicked on form row again to focus on another field at (454, 279) on form:nth-child(1) tr:nth-child(2)
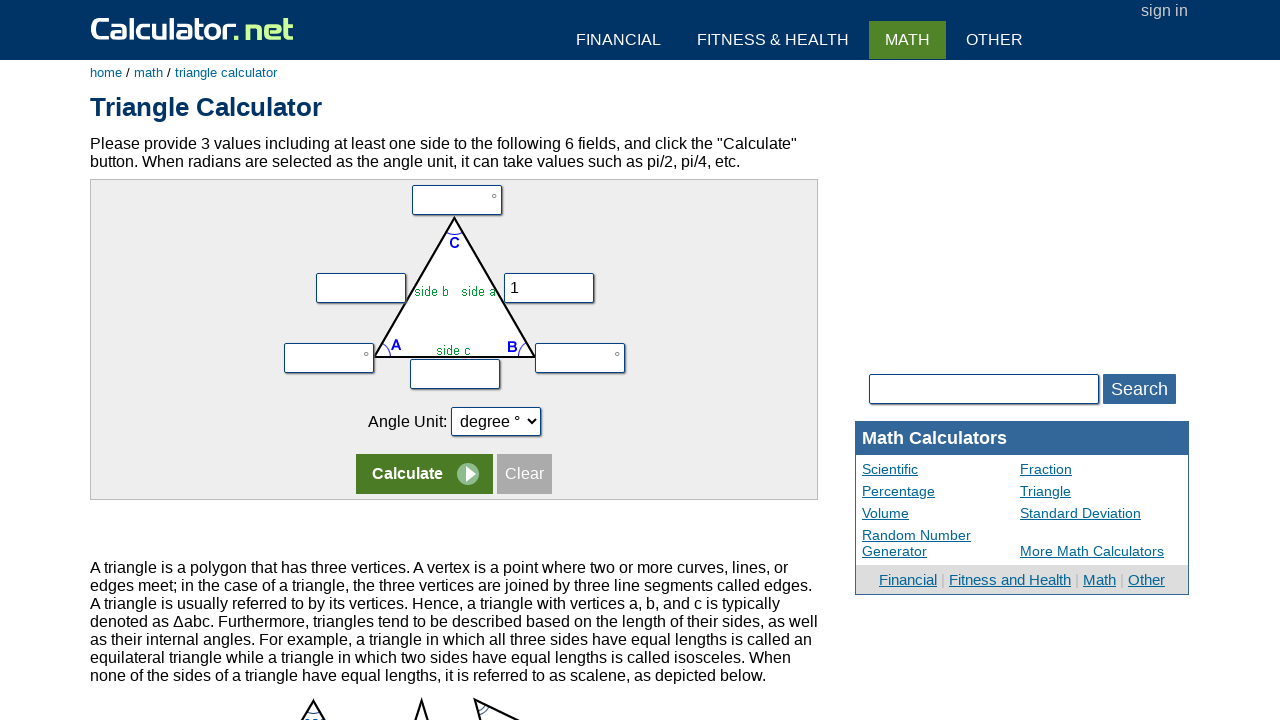

Filled the 'vy' field with value '5' — only one field has a value on input[name='vy']
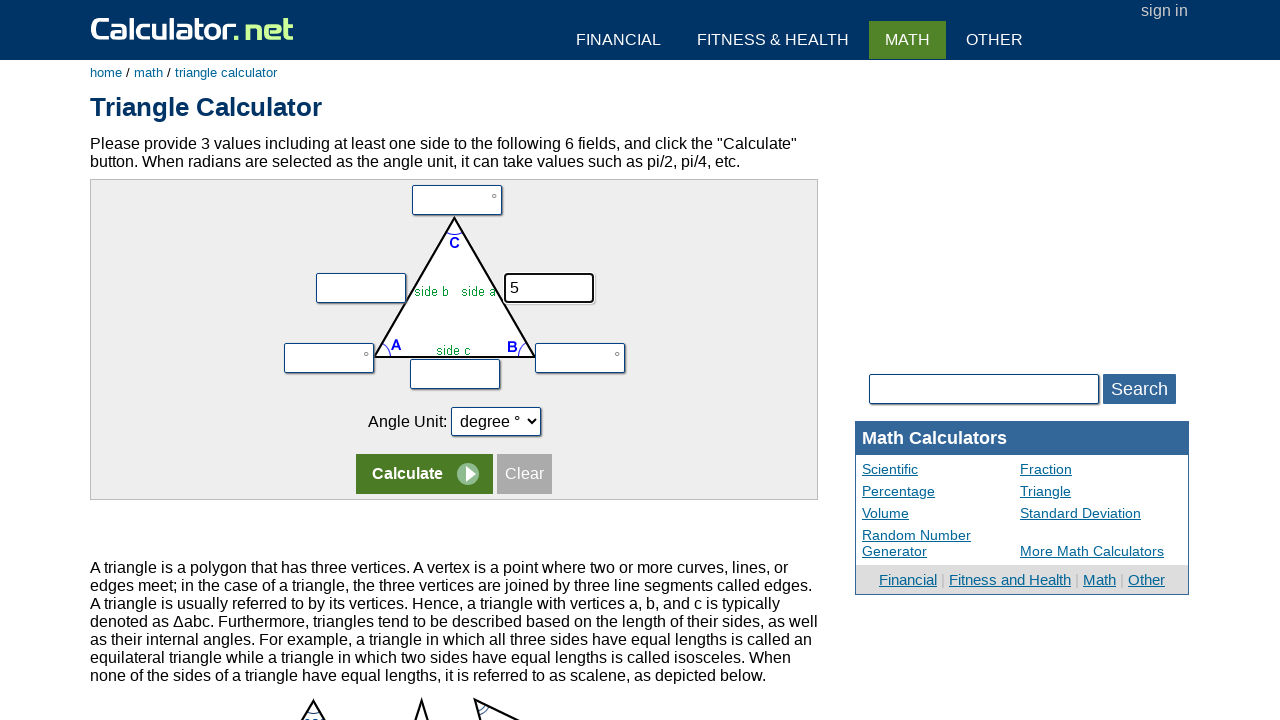

Clicked the calculate button at (424, 474) on input[name='x']
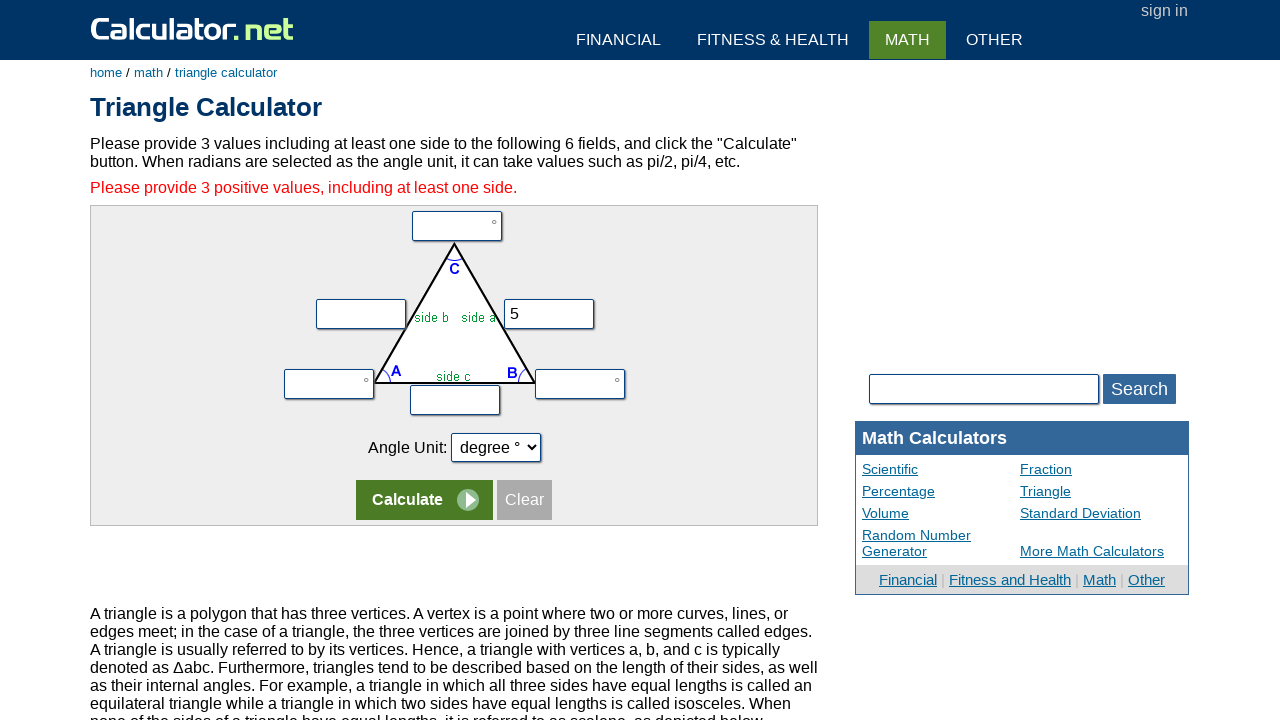

Error message appeared — validation confirmed that 3 positive values are required
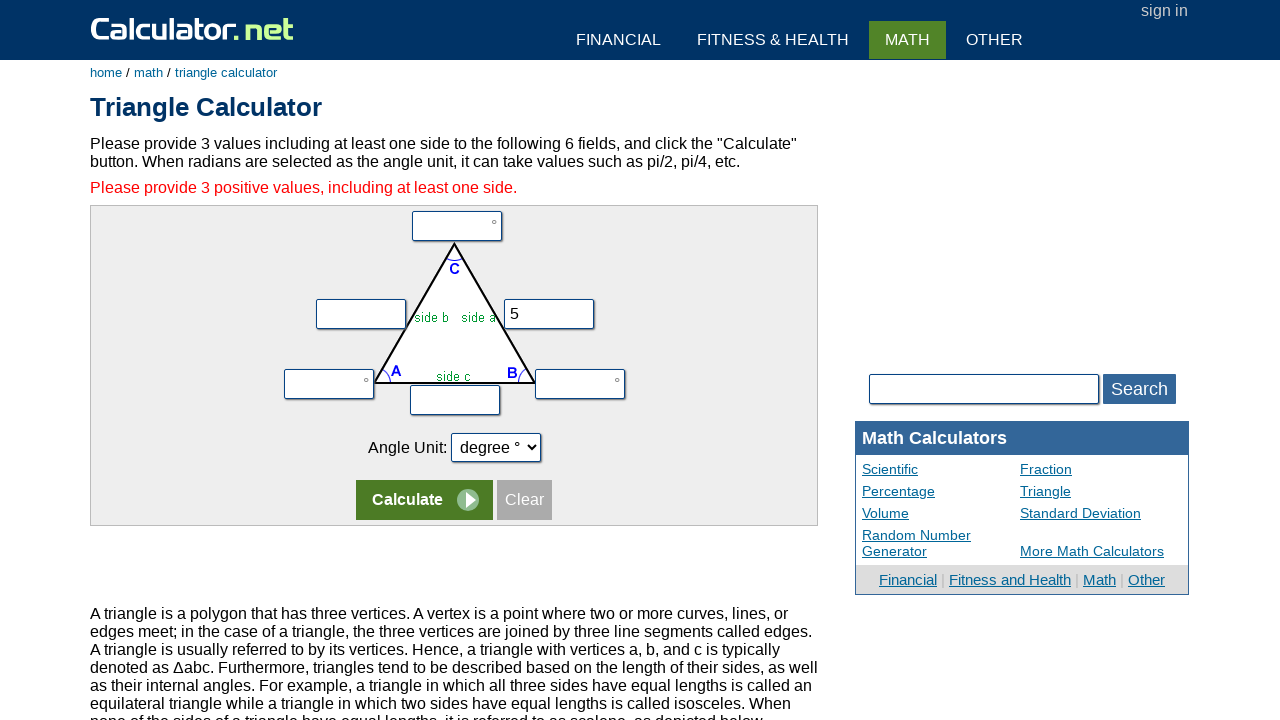

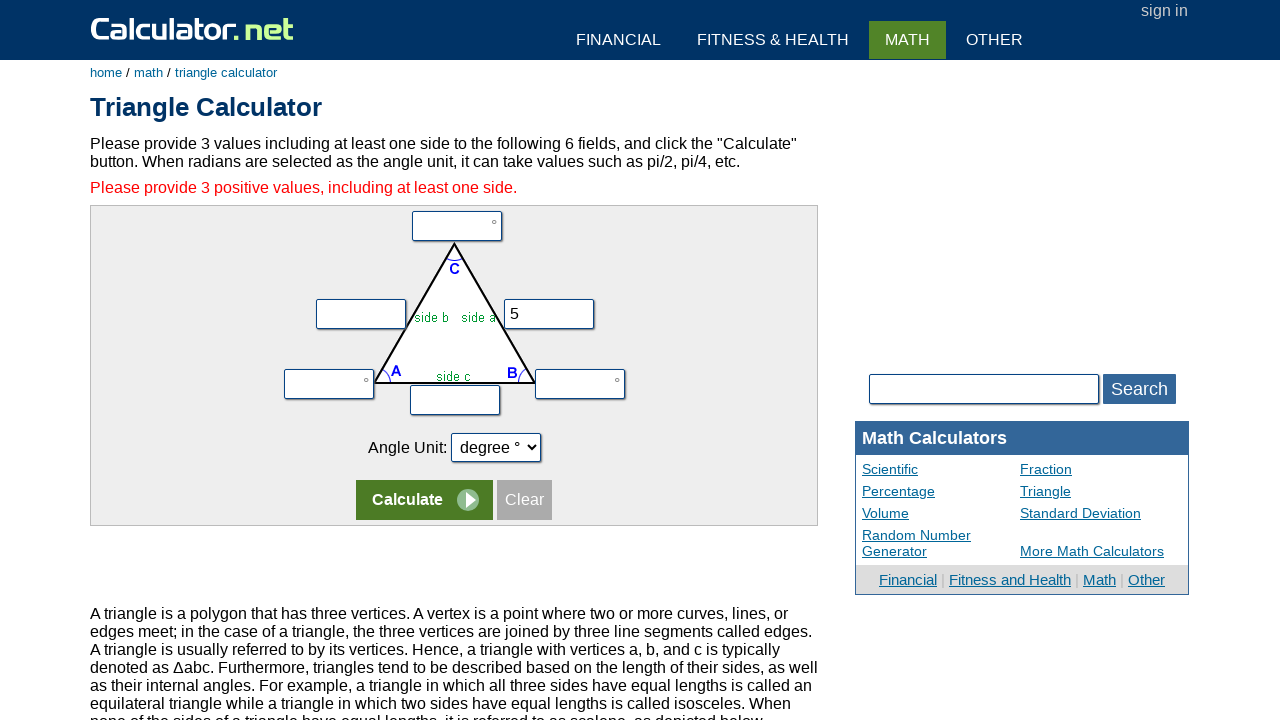